Tests a todo list application by creating a new list, adding a task, marking it as completed, and then deleting the task.

Starting URL: https://www.freetodolist.com/lists/new

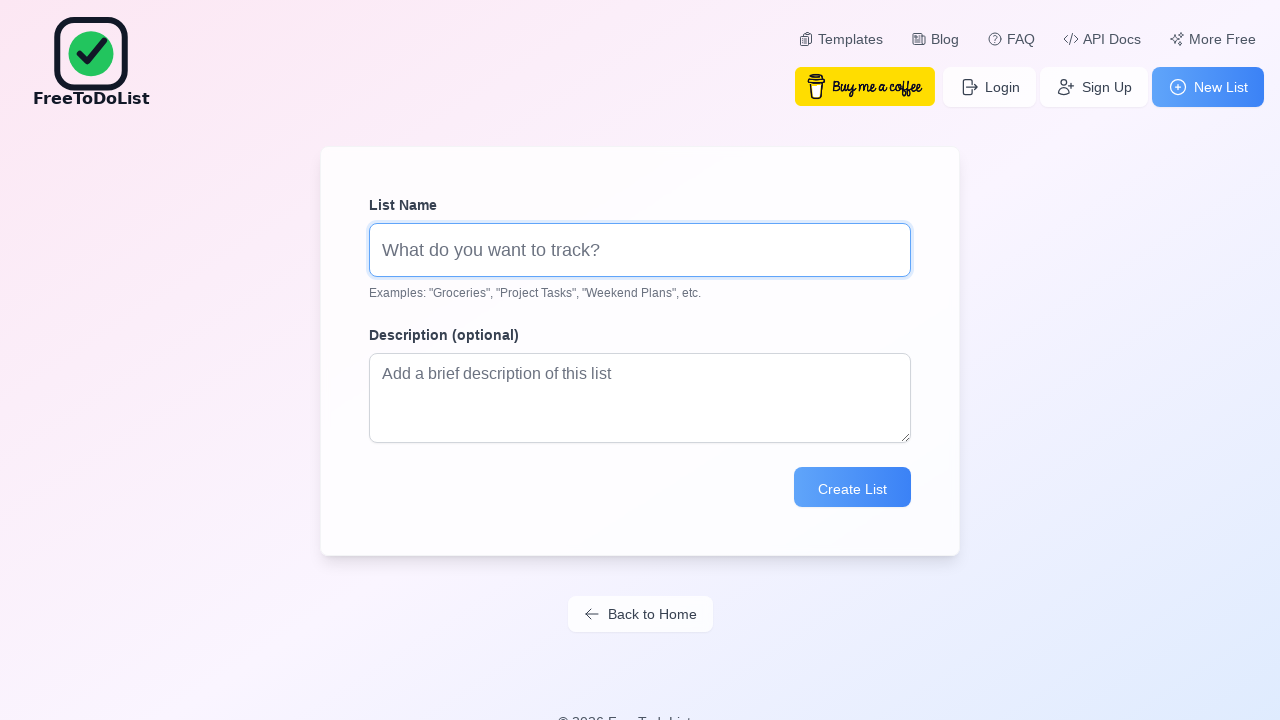

Filled list name field with 'apply for EyeGo internship' on xpath=/html/body/div[1]/div/div[1]/form/div[1]/input
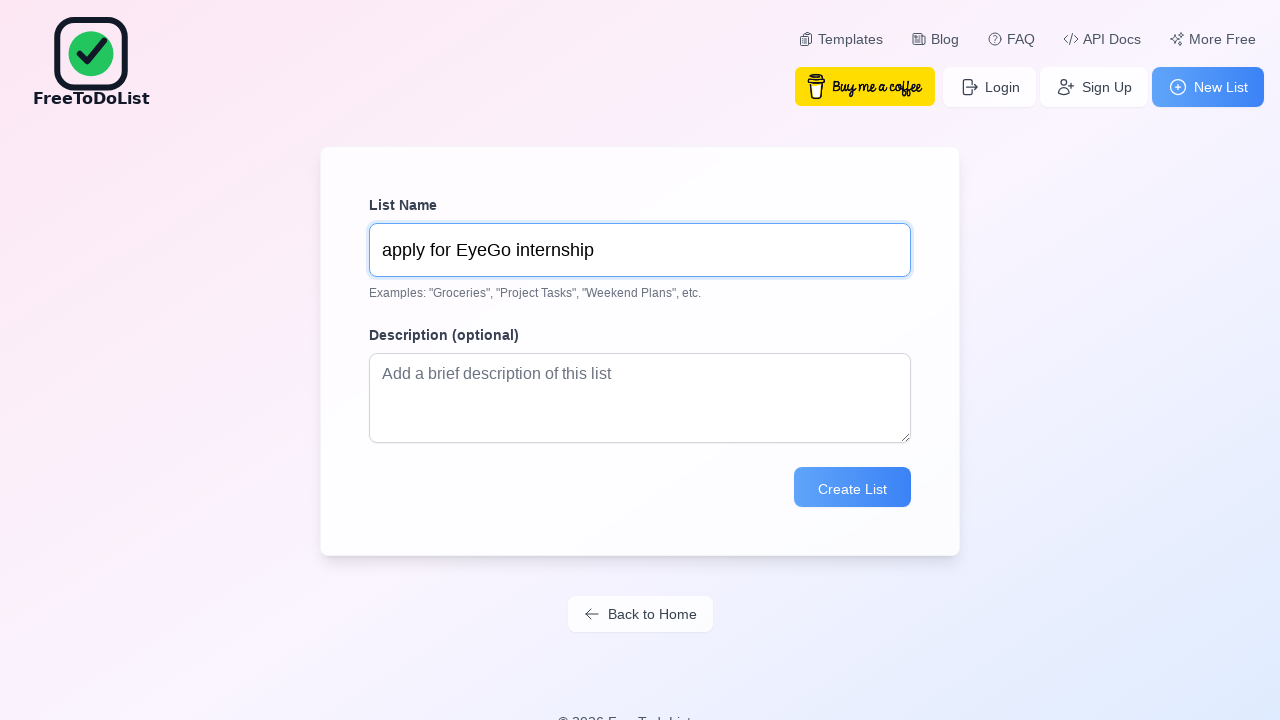

Pressed Enter to create new todo list on xpath=/html/body/div[1]/div/div[1]/form/div[1]/input
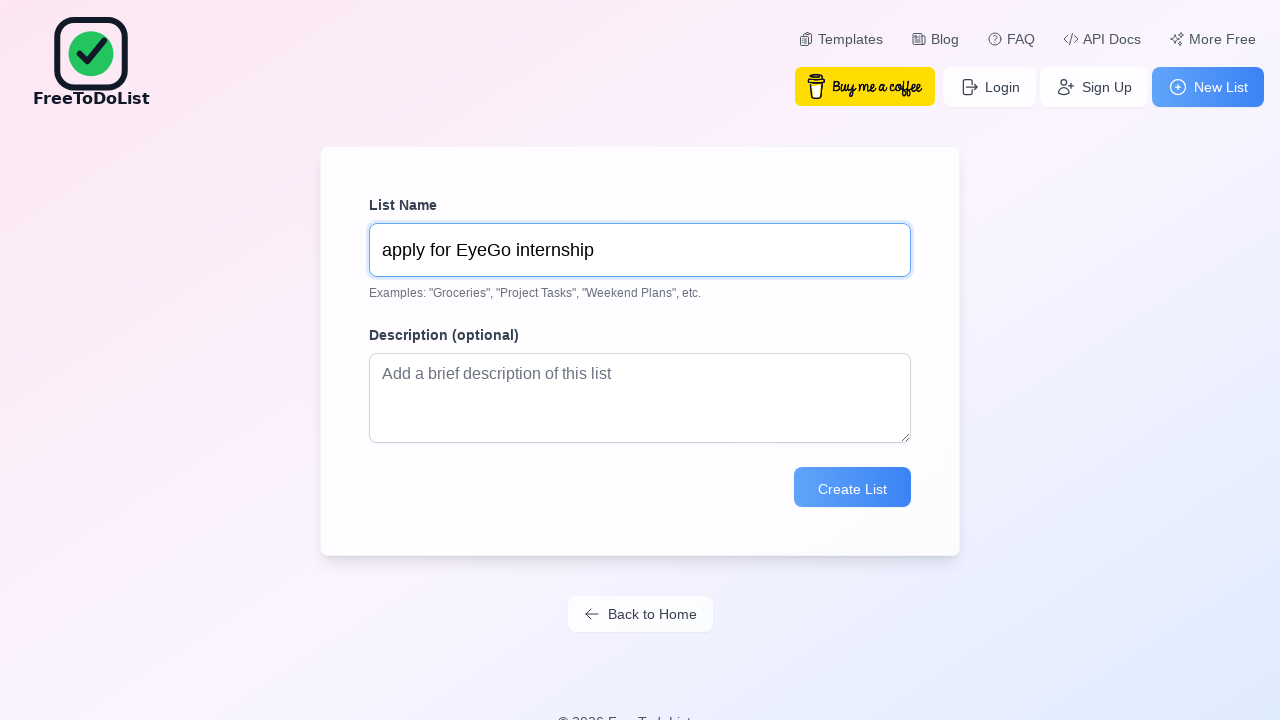

Item body input field loaded
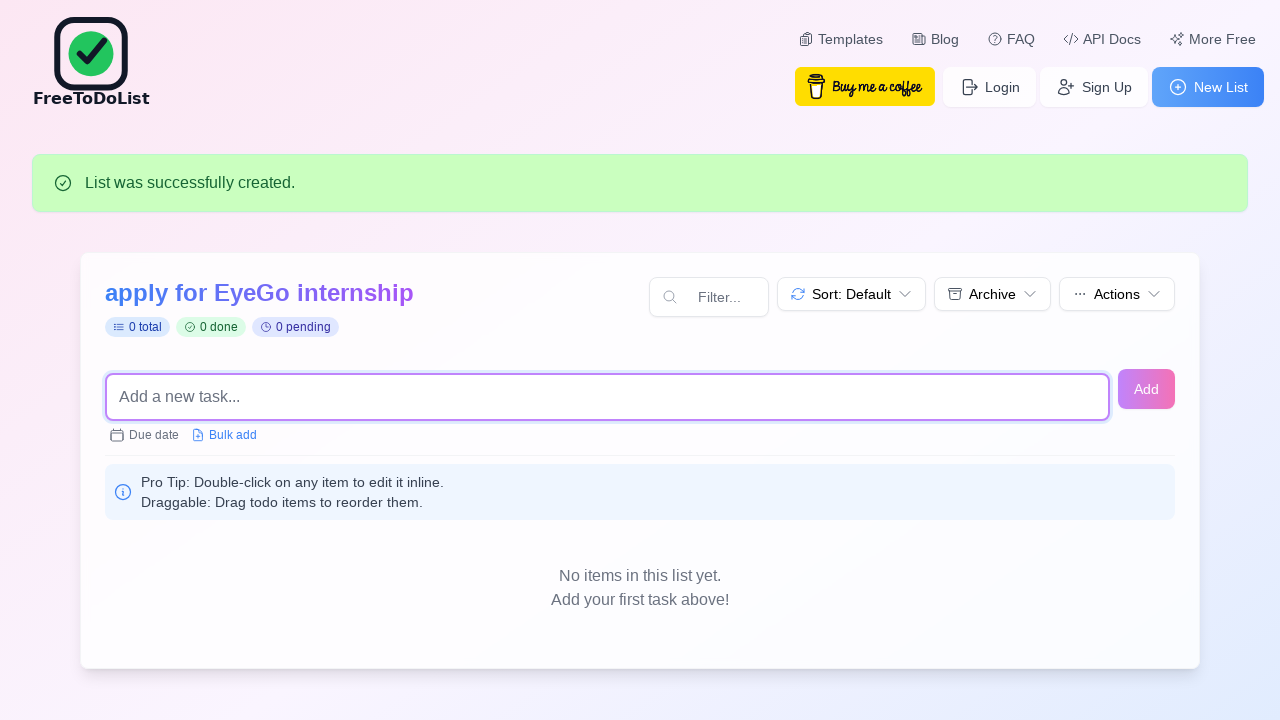

Clicked on item body input field at (608, 397) on #item_body
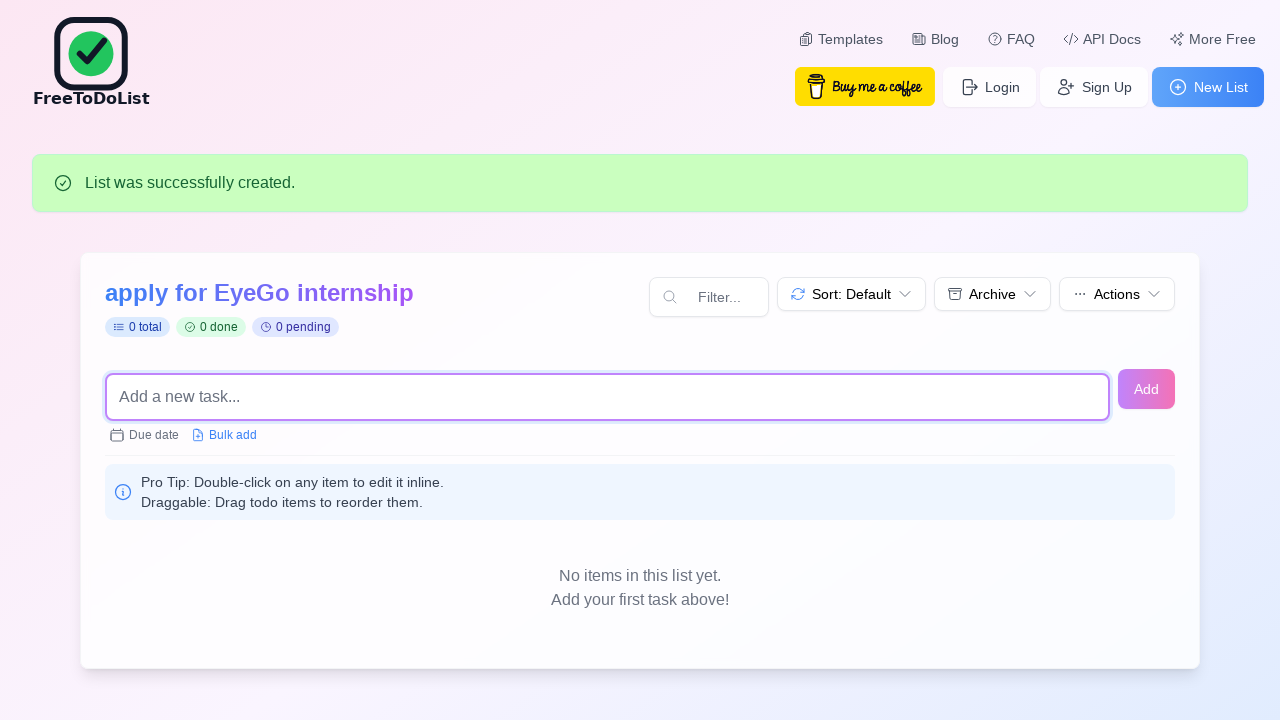

Filled item body with 'task 1' on #item_body
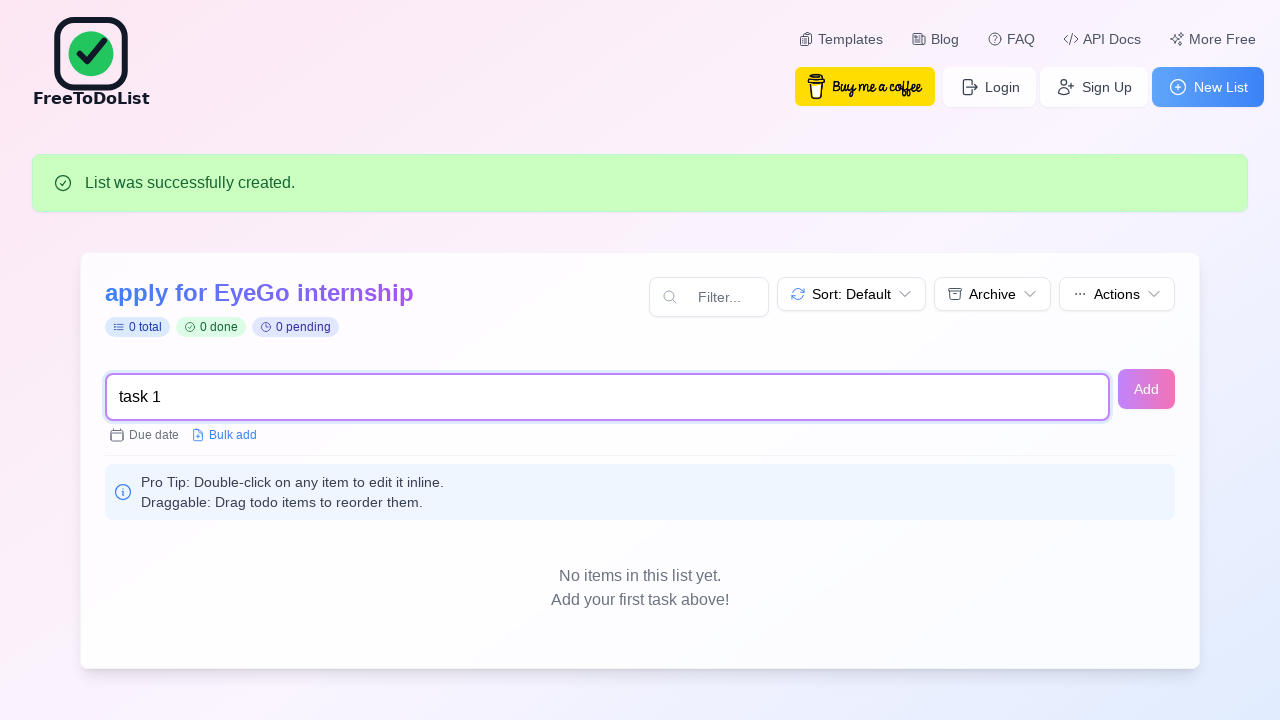

Pressed Enter to add task on #item_body
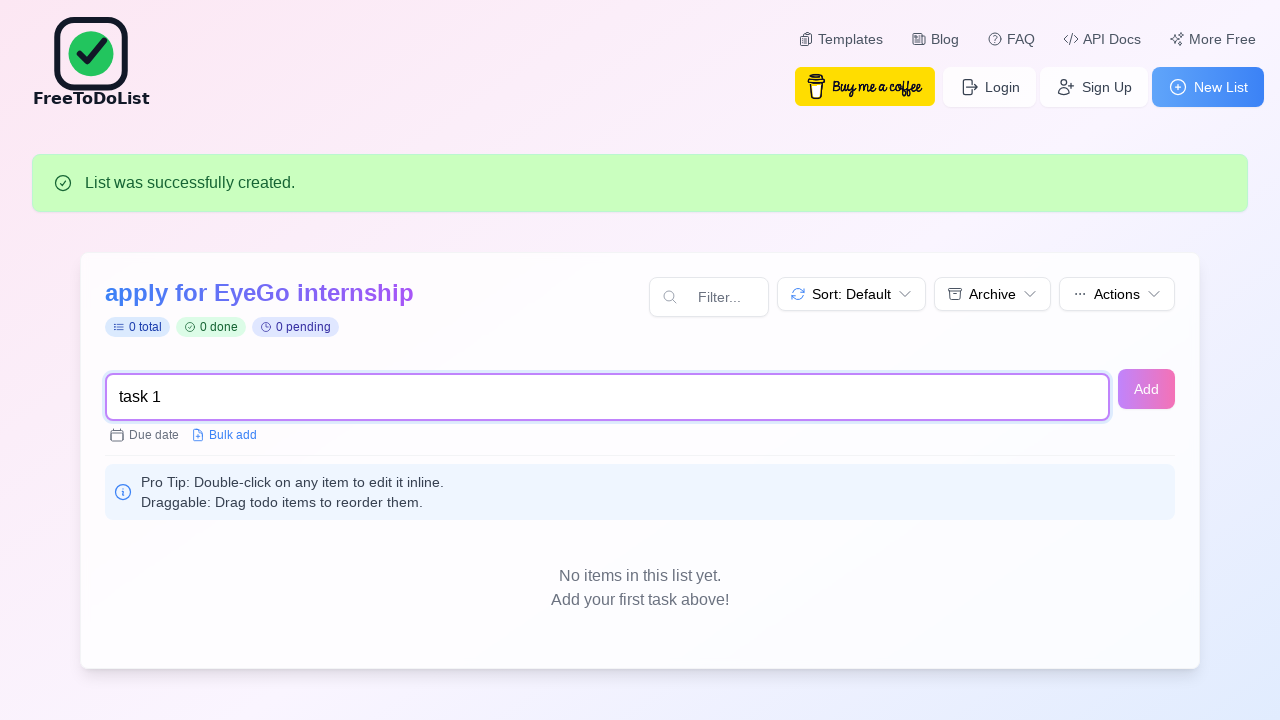

Add task button loaded
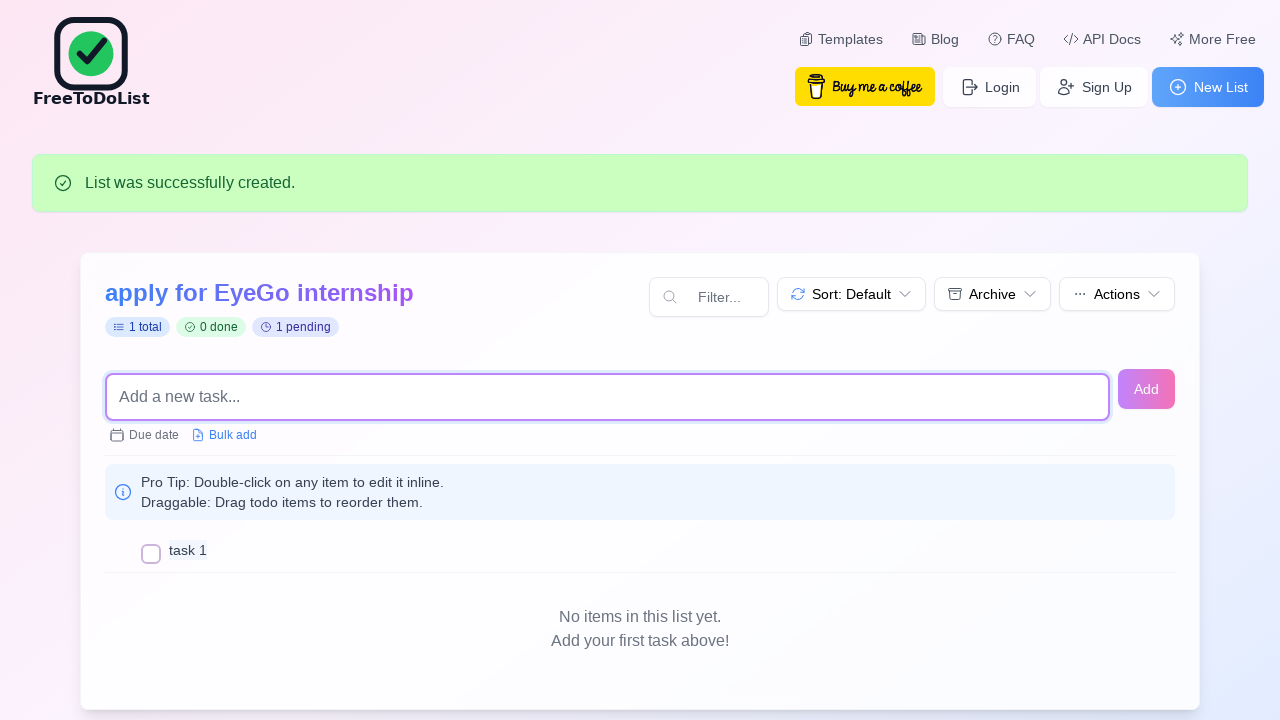

Clicked add task button at (1146, 389) on xpath=//*[@id='new_item']/form/div/div[1]/input[2]
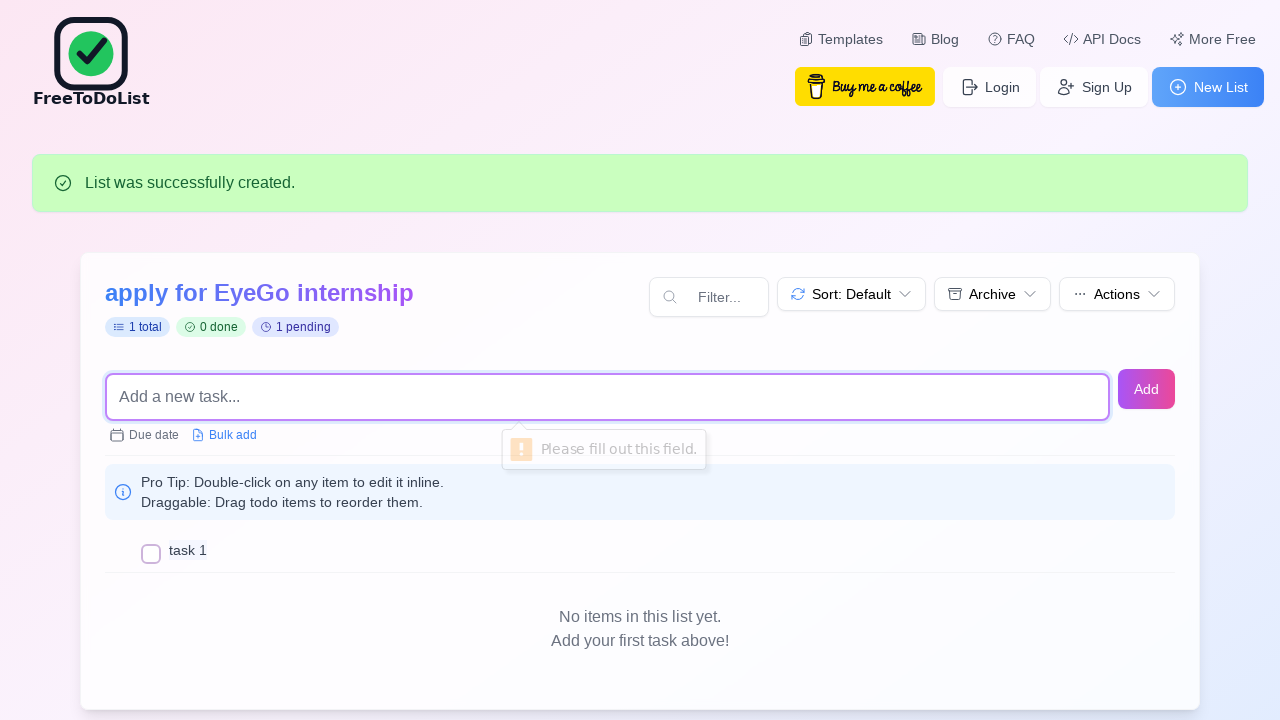

Task completion checkbox loaded
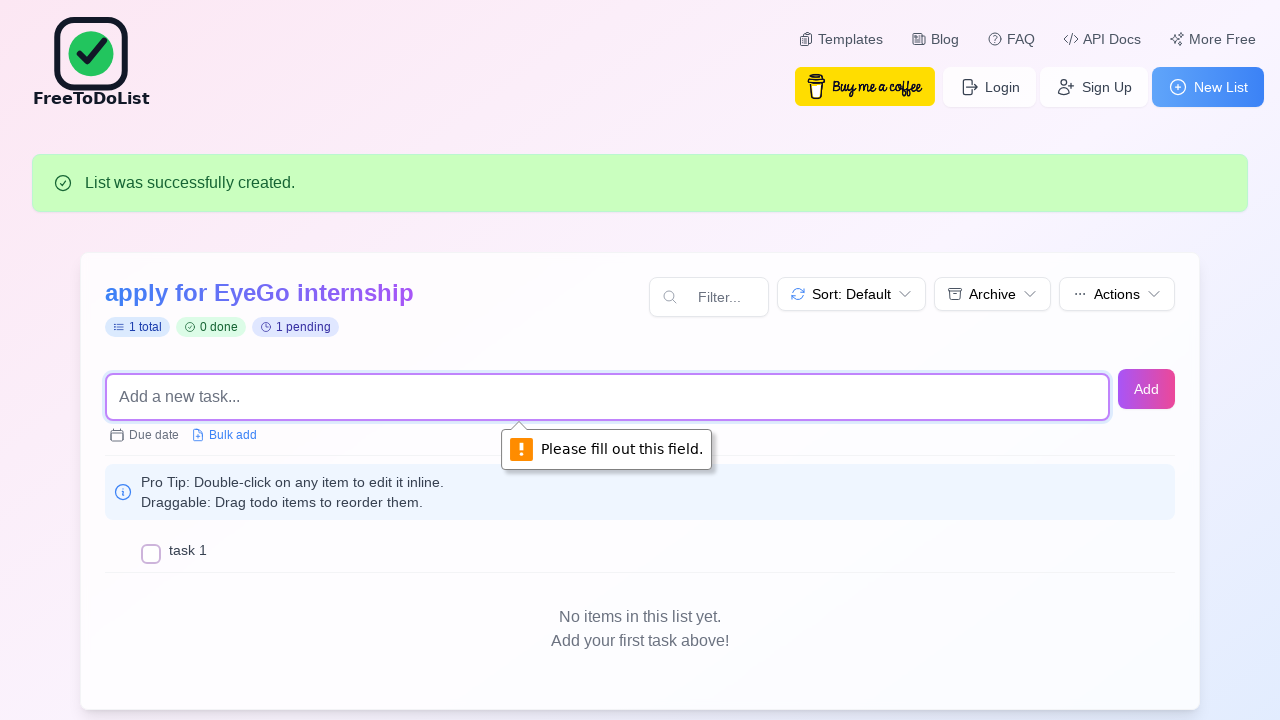

Clicked checkbox to mark task as completed at (151, 554) on #item_complete
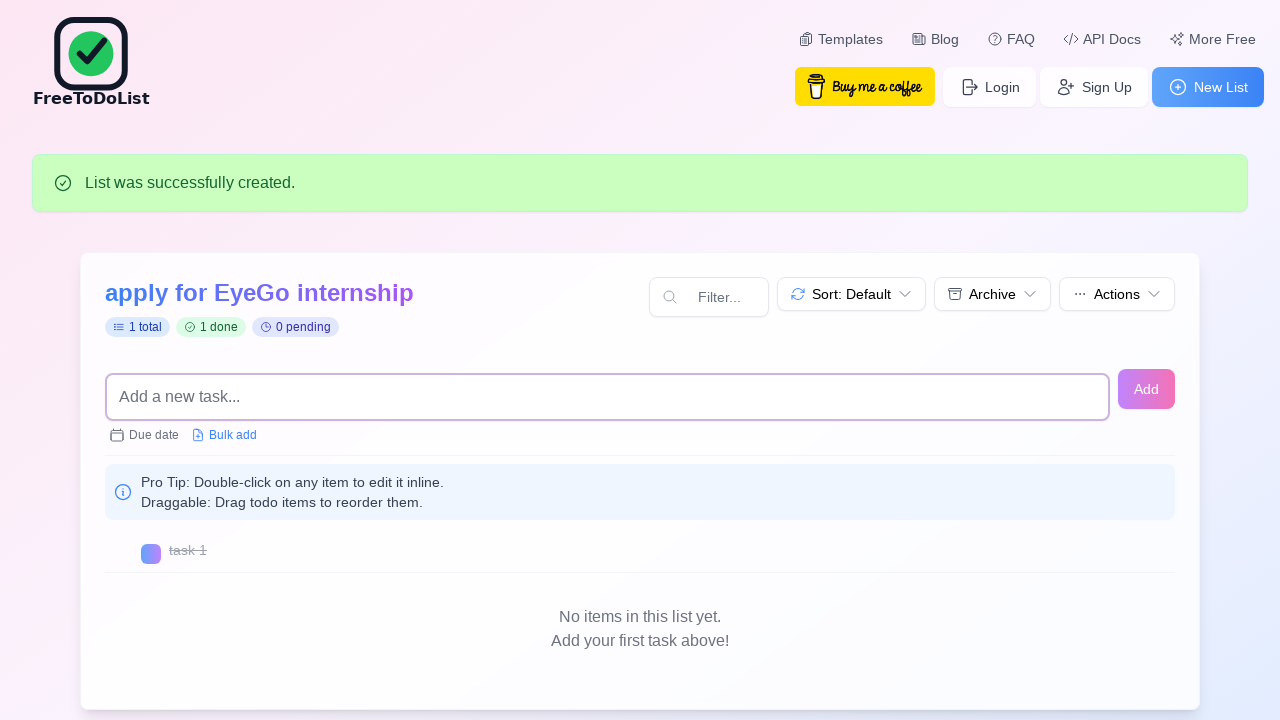

Delete task button loaded
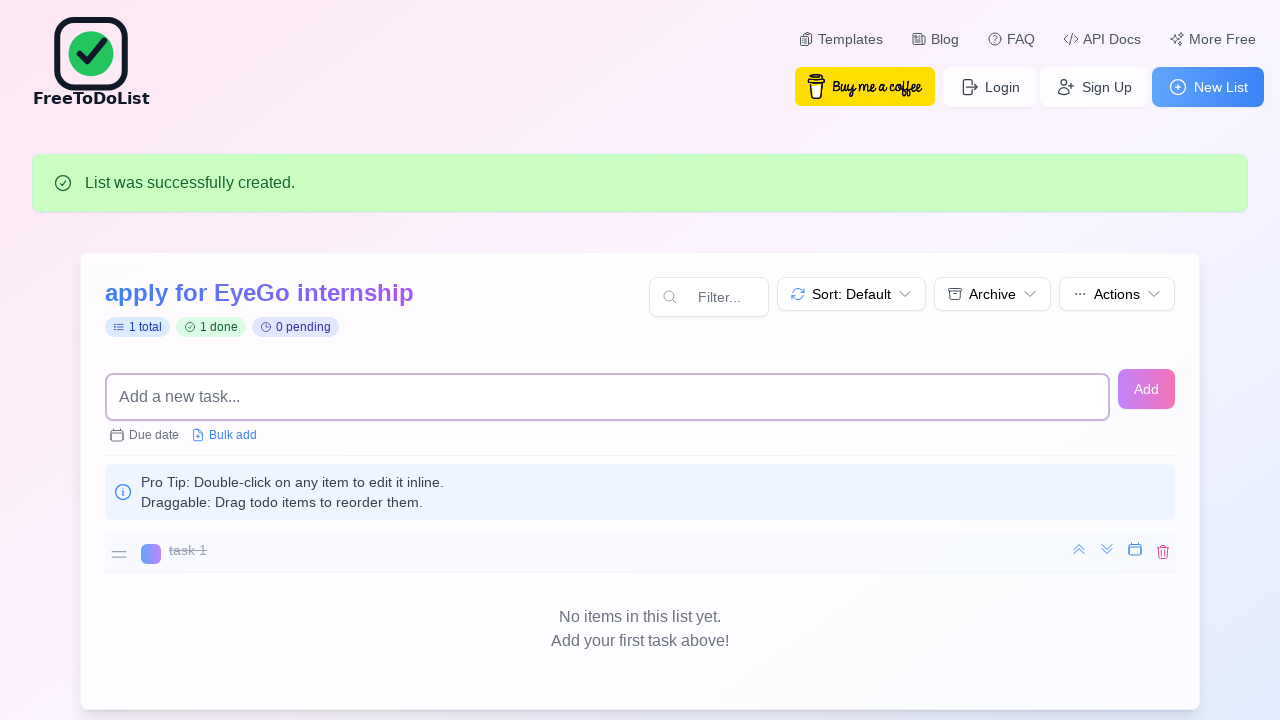

Clicked delete button to remove task at (1163, 552) on xpath=/html/body/div[1]/div[2]/div/div[5]/div[1]/div/div[2]/div[2]/a
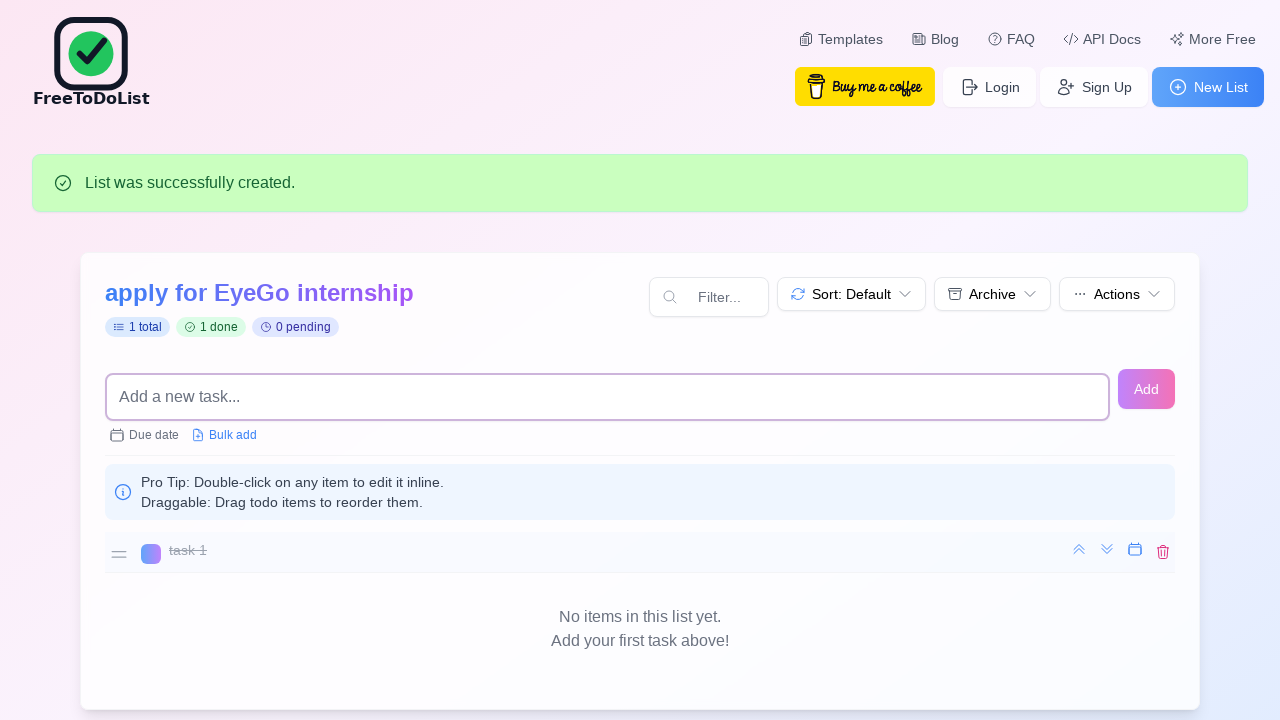

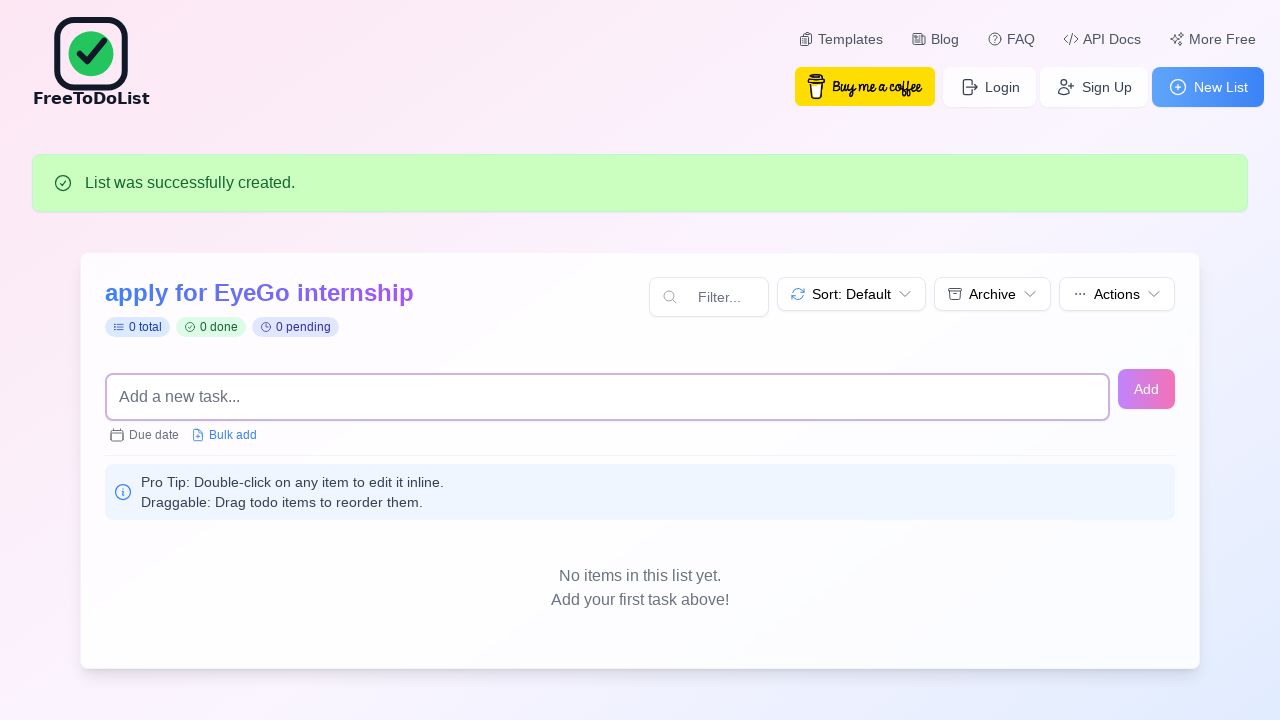